Tests the donation flow with MBWay payment by filling out a donation form and then entering a phone number for MBWay mobile payment.

Starting URL: https://dev.alimentestaideia.pt/

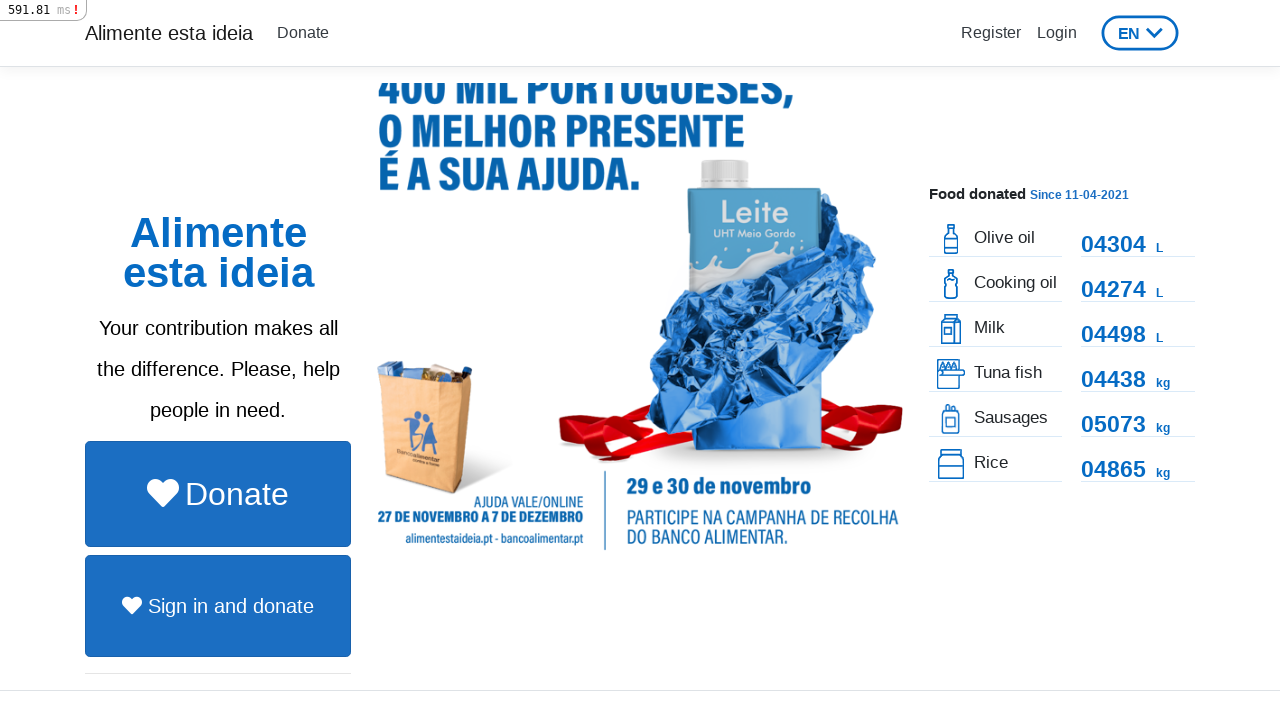

Clicked Donate link at (218, 494) on a:has-text('Donate') >> nth=1
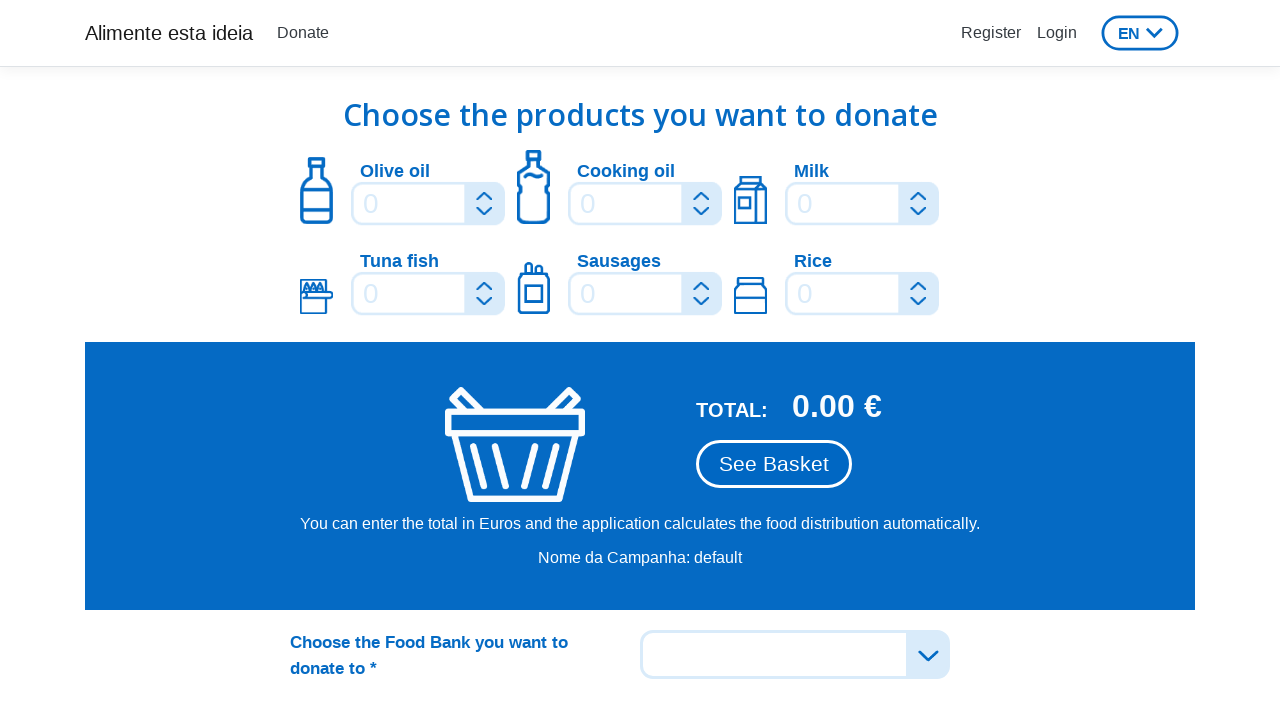

Navigated to Donation page
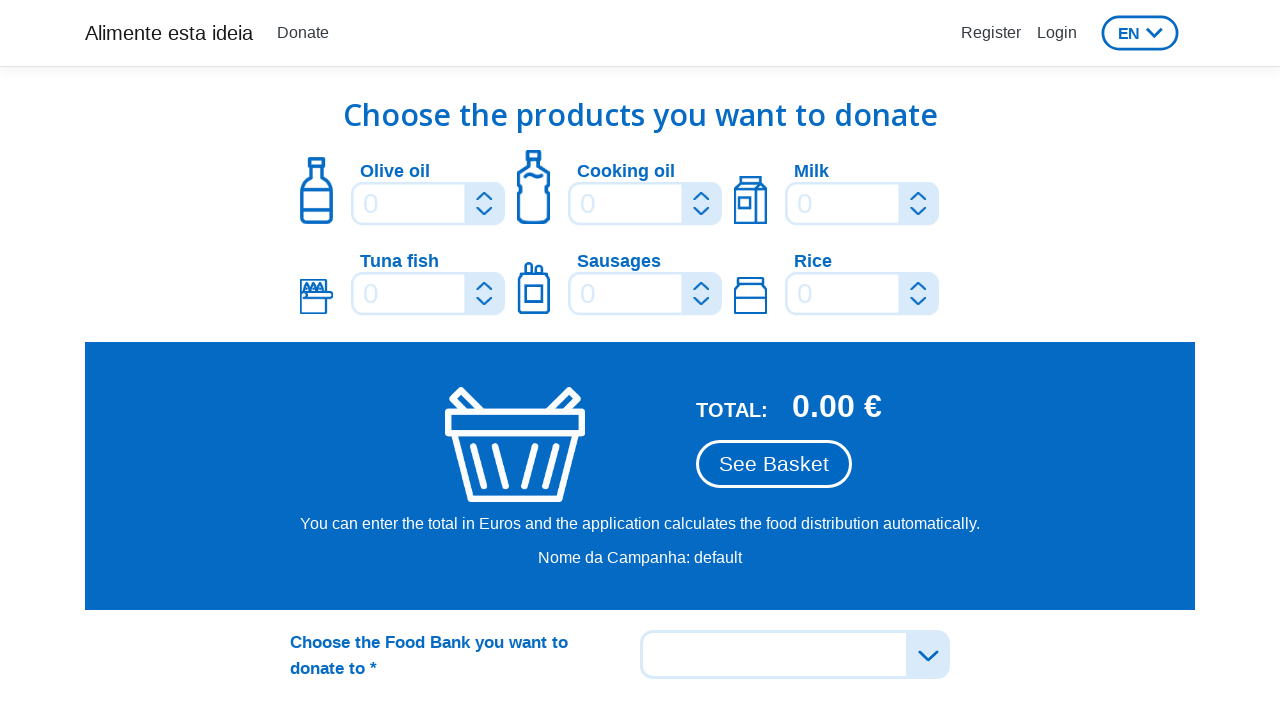

Double-clicked first .more button to add items in first category at (484, 195) on .more >> nth=0
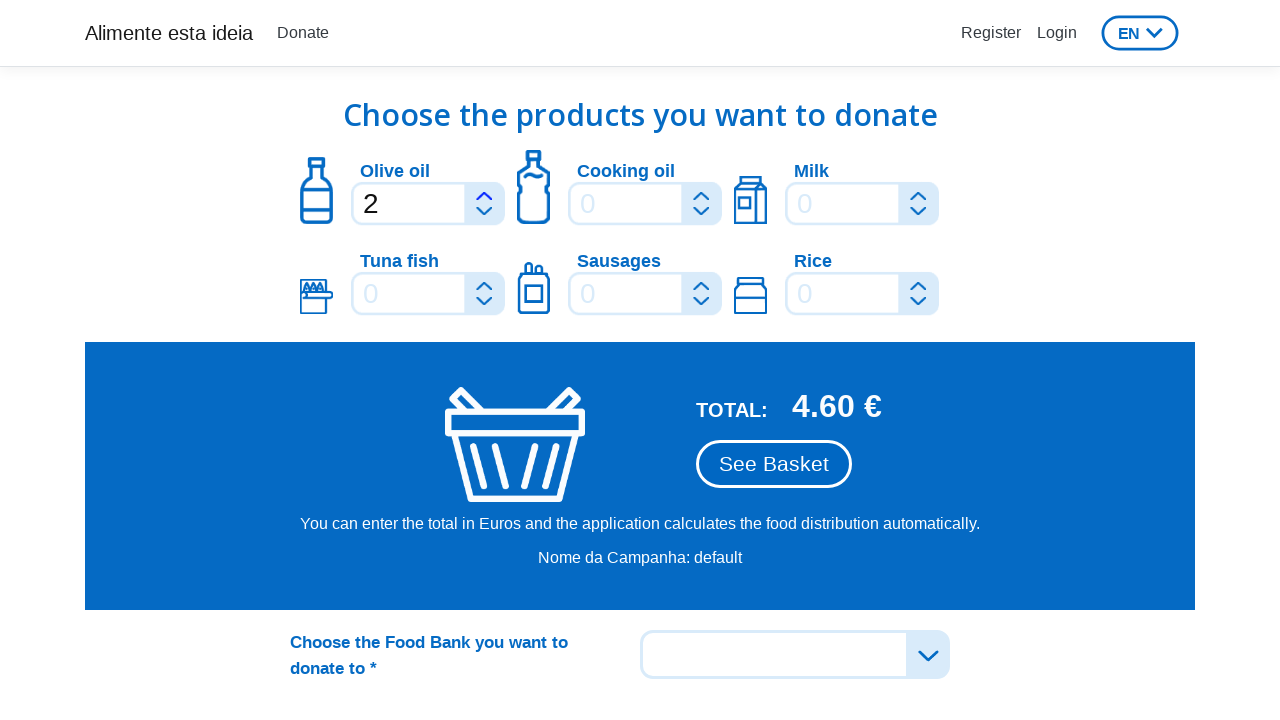

Added random number of items to category 2 at (701, 195) on div:nth-child(2) > .input > .more
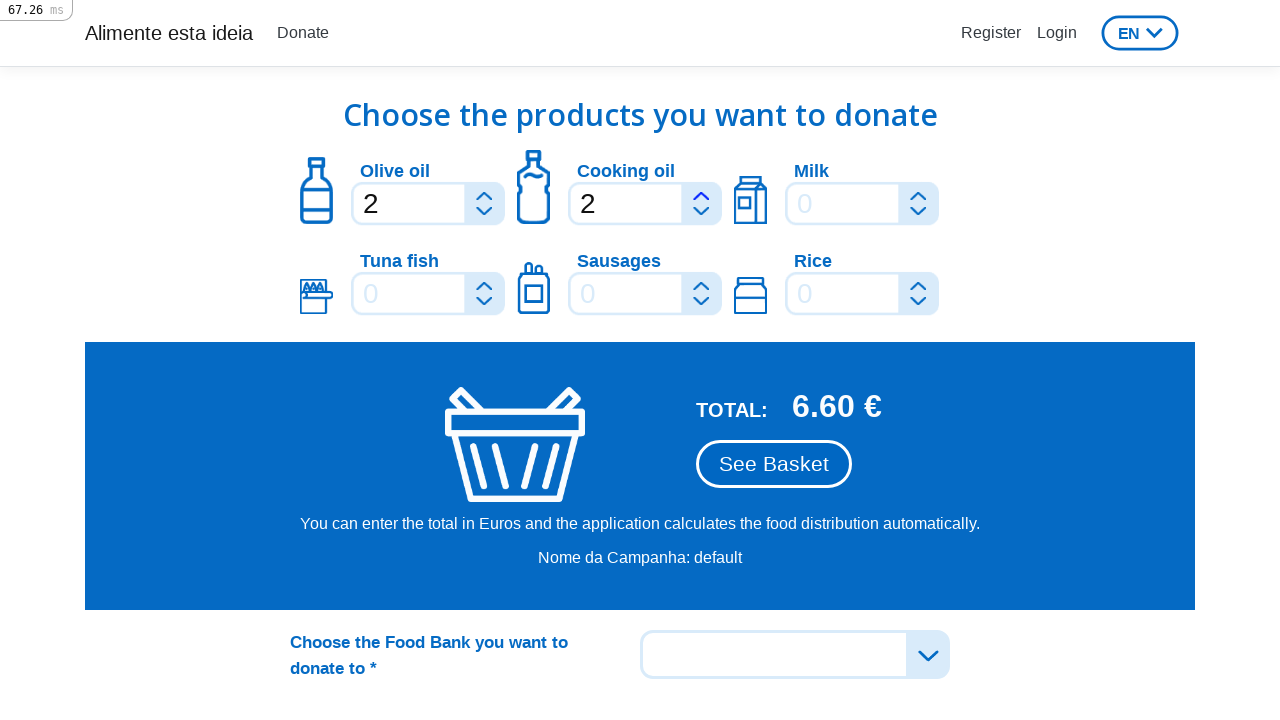

Added random number of items to category 3 at (918, 195) on div:nth-child(3) > .input > .more
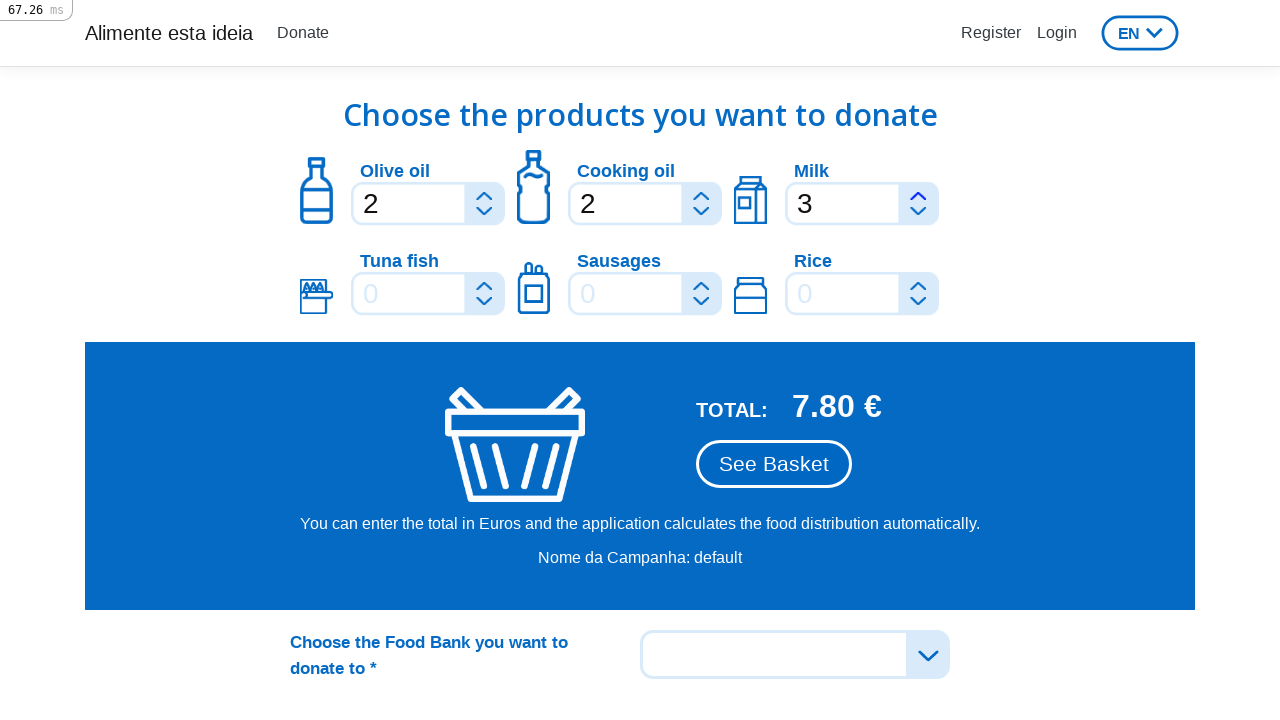

Added random number of items to category 6 at (918, 285) on div:nth-child(6) > .input > .more
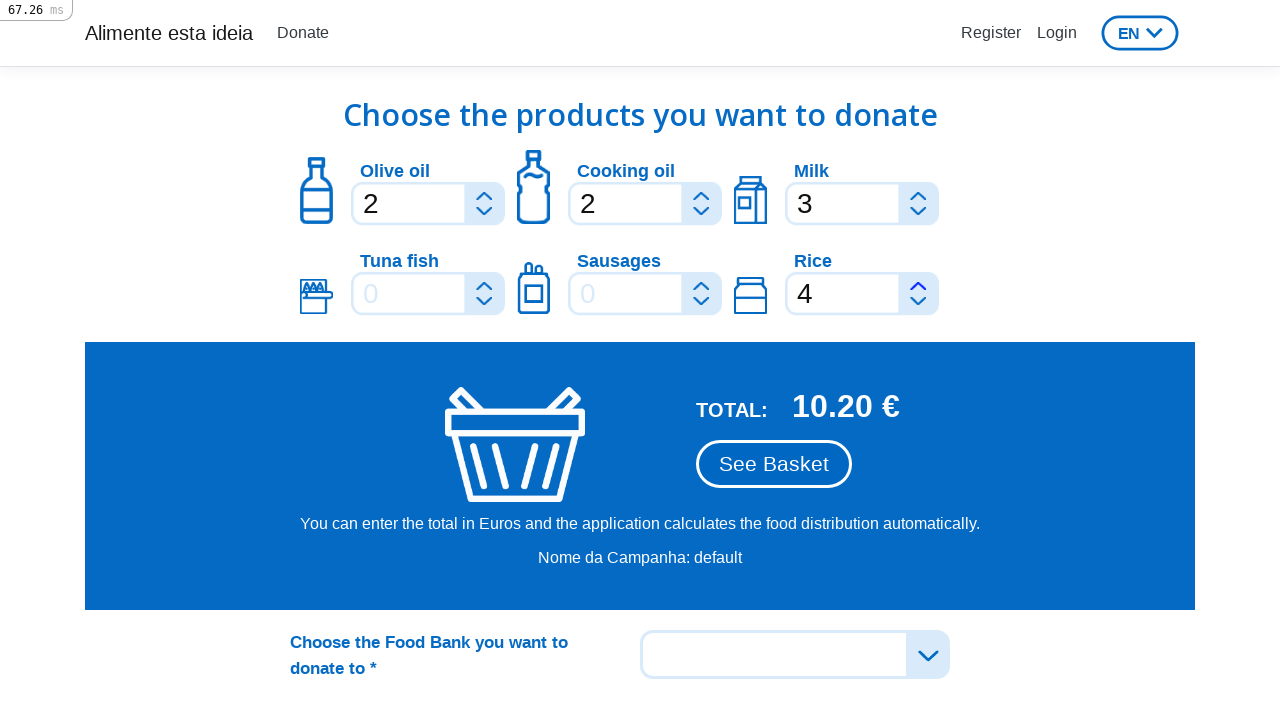

Added random number of items to category 5 at (701, 285) on div:nth-child(5) > .input > .more
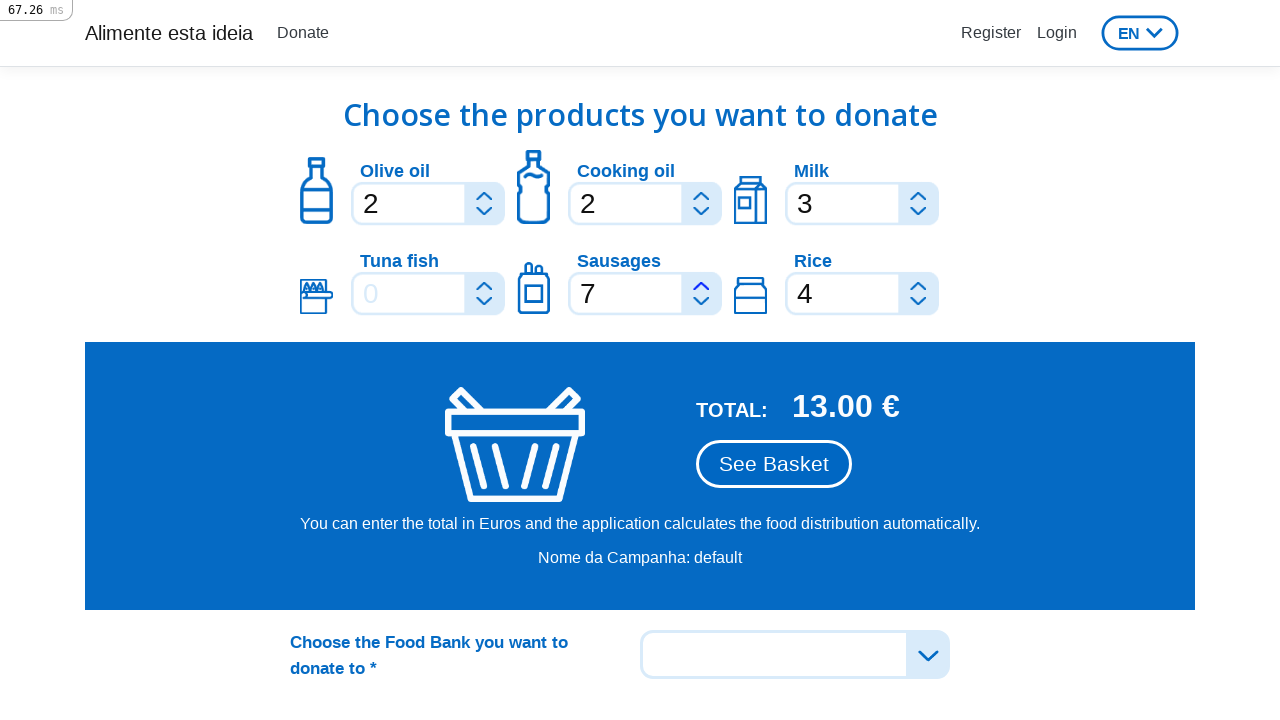

Added random number of items to category 4 at (484, 285) on div:nth-child(4) > .input > .more
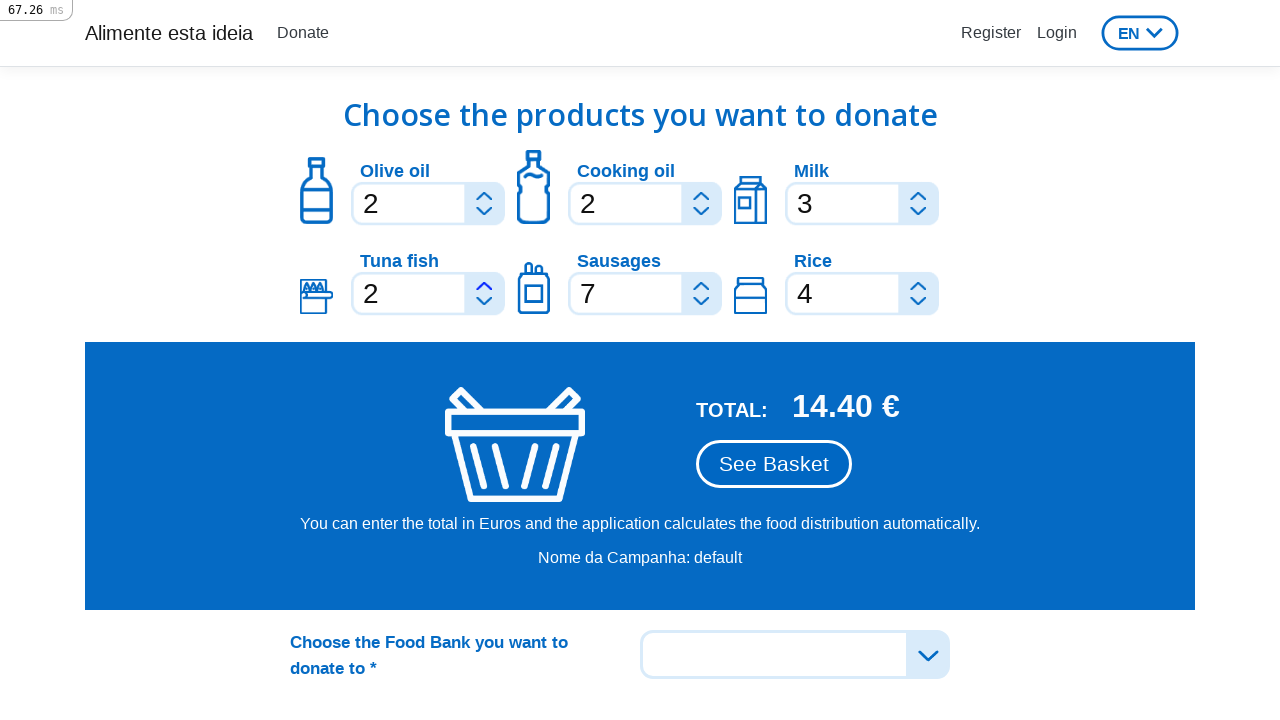

Selected food bank with ID 11 on #FoodBankId
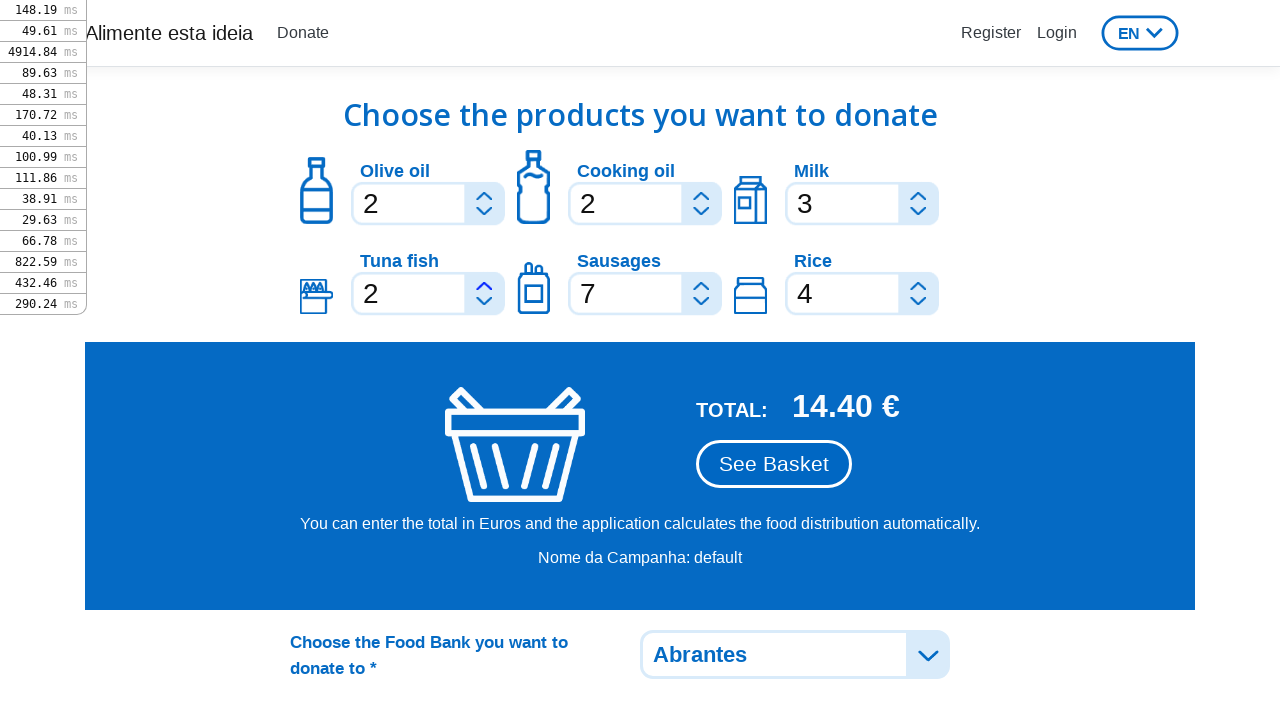

Clicked Name field at (445, 360) on #Name
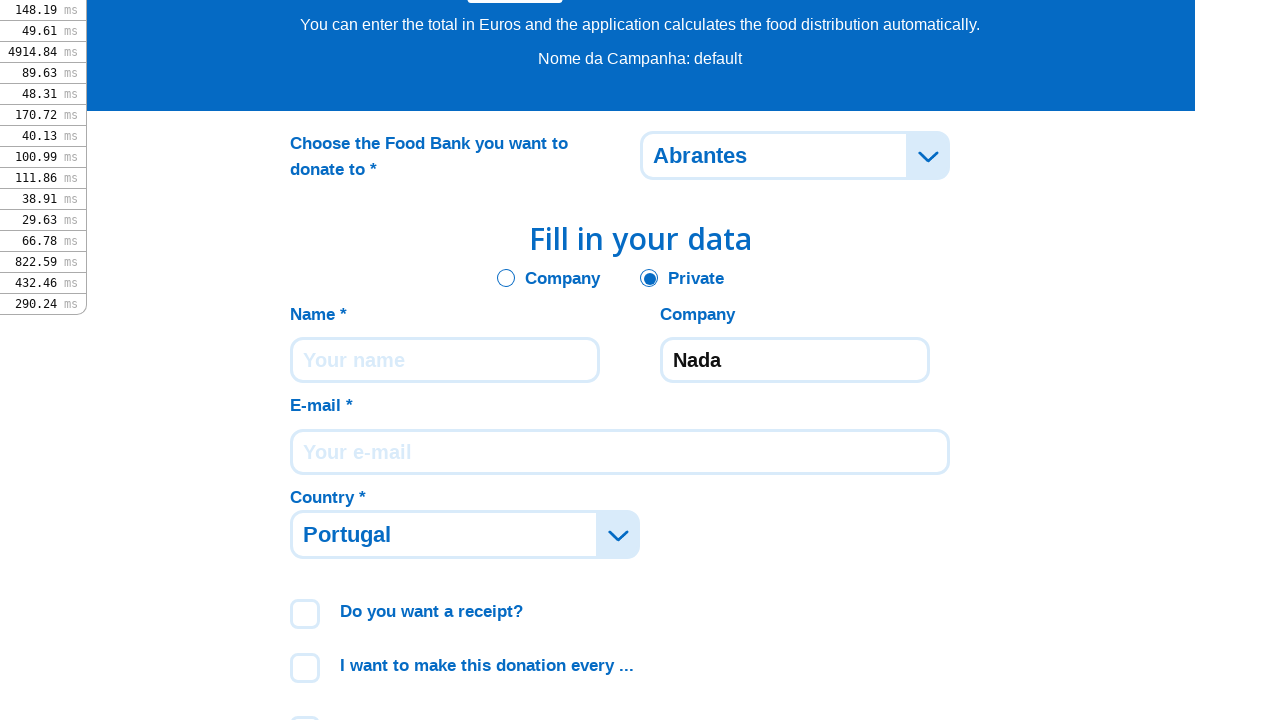

Filled donor name with 'User Test - mbwayuser456' on #Name
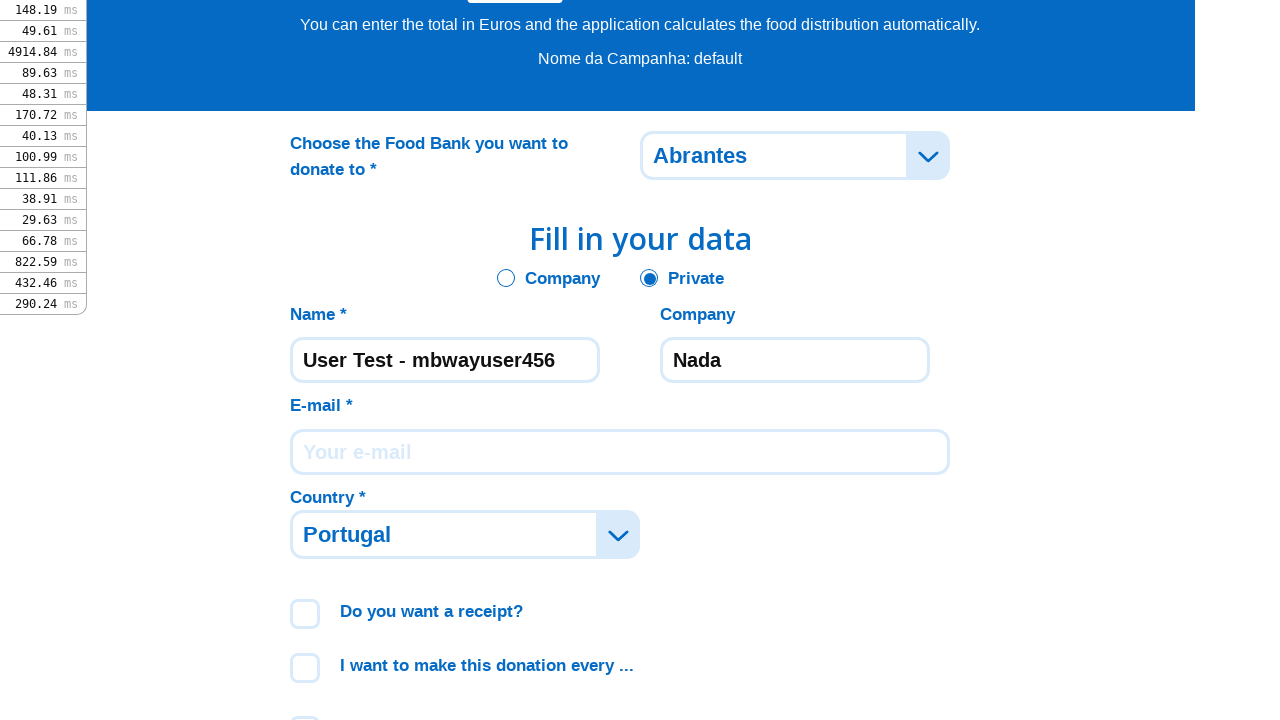

Clicked Company Name field at (795, 360) on #CompanyName
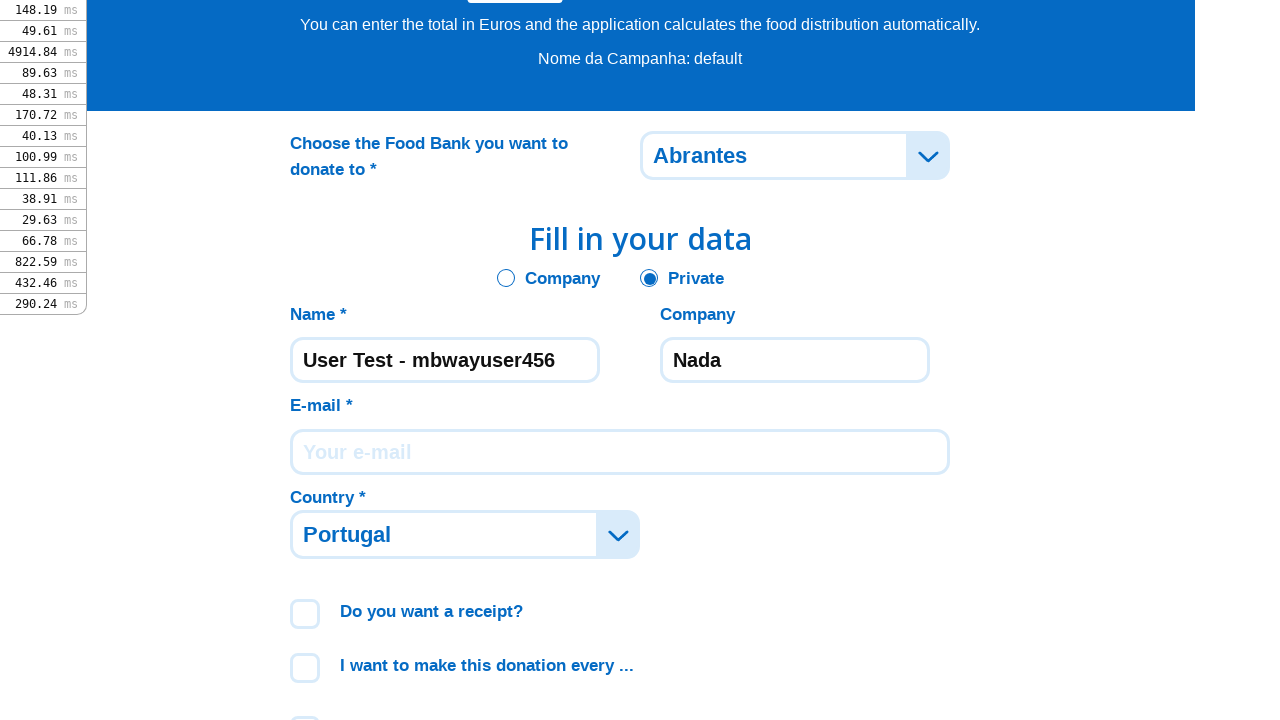

Filled company name with 'E2E Contoso - mbwaycompany123' on #CompanyName
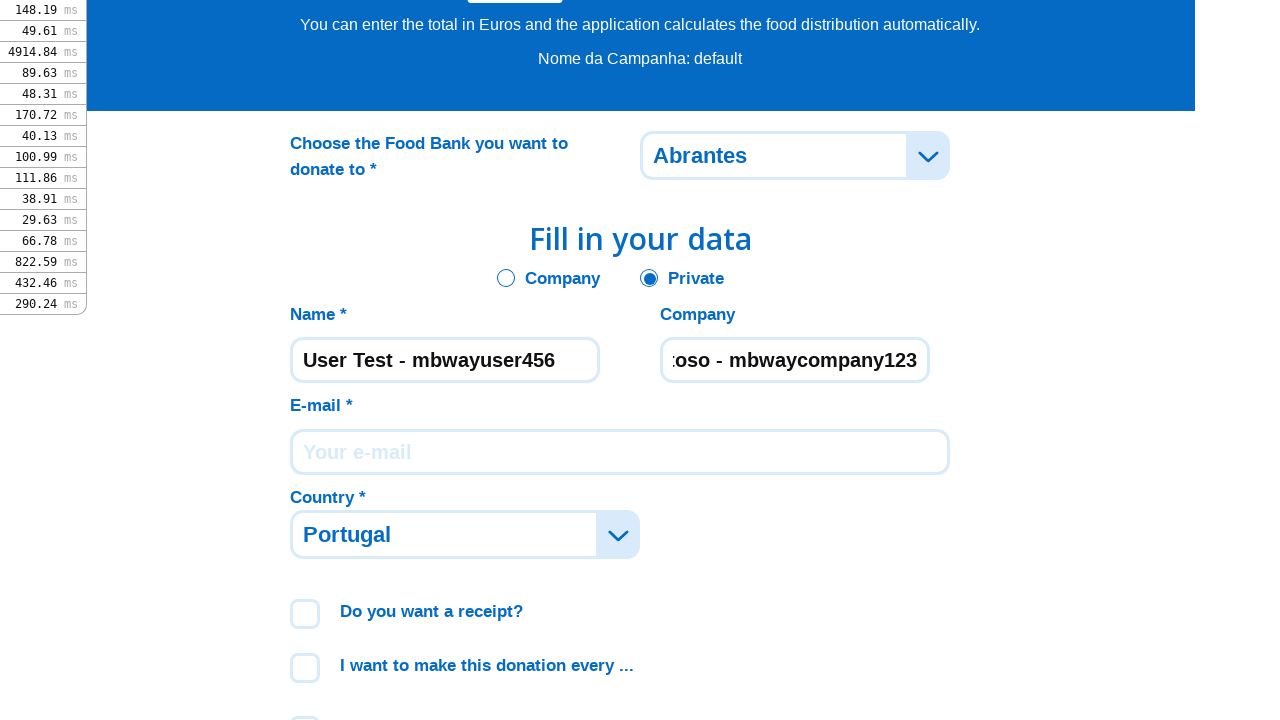

Clicked Email field at (620, 452) on #Email
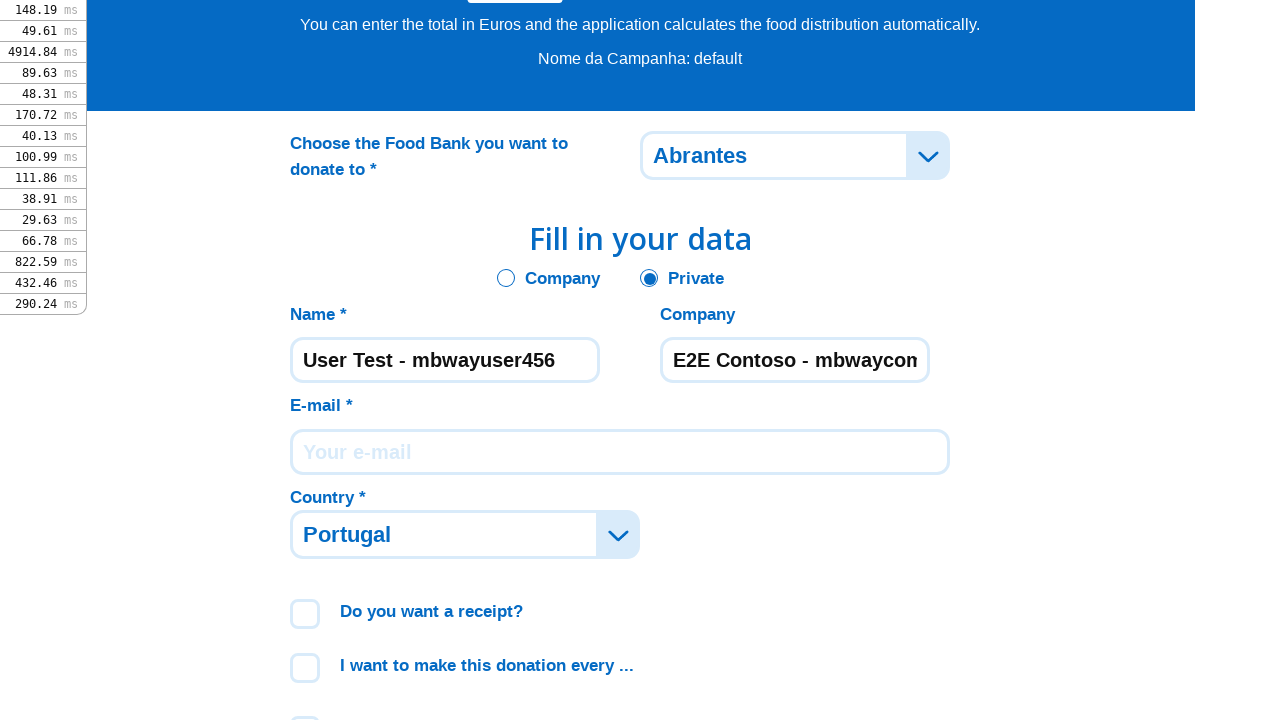

Filled email with 'mbwaytest@example.com' on #Email
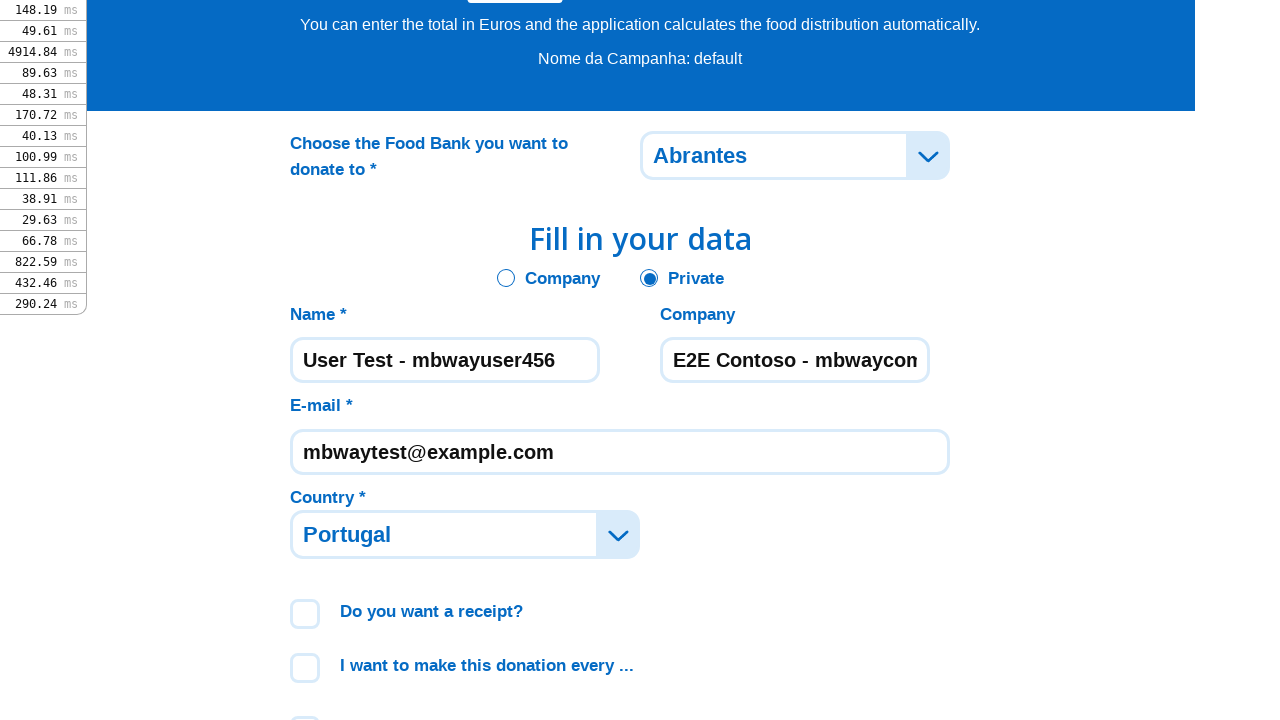

Accepted terms and conditions checkbox via JavaScript
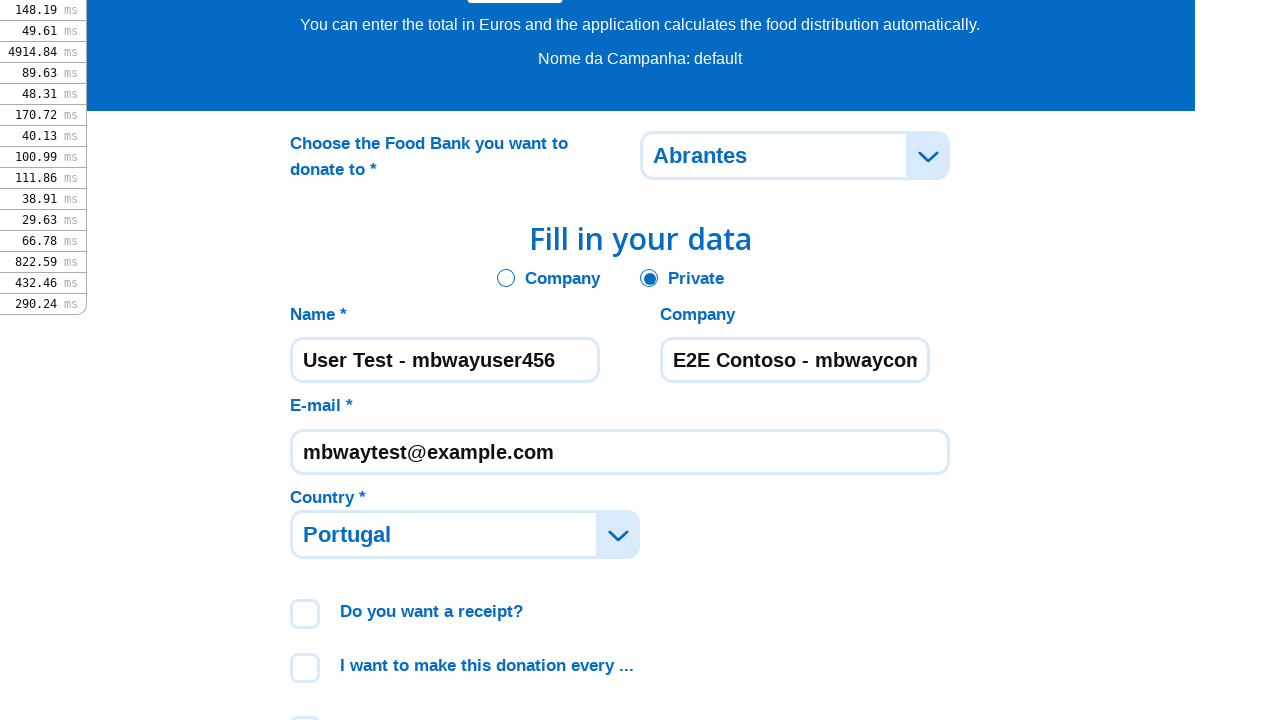

Clicked Donate button to proceed to payment at (640, 361) on span:has-text('Donate') >> nth=1
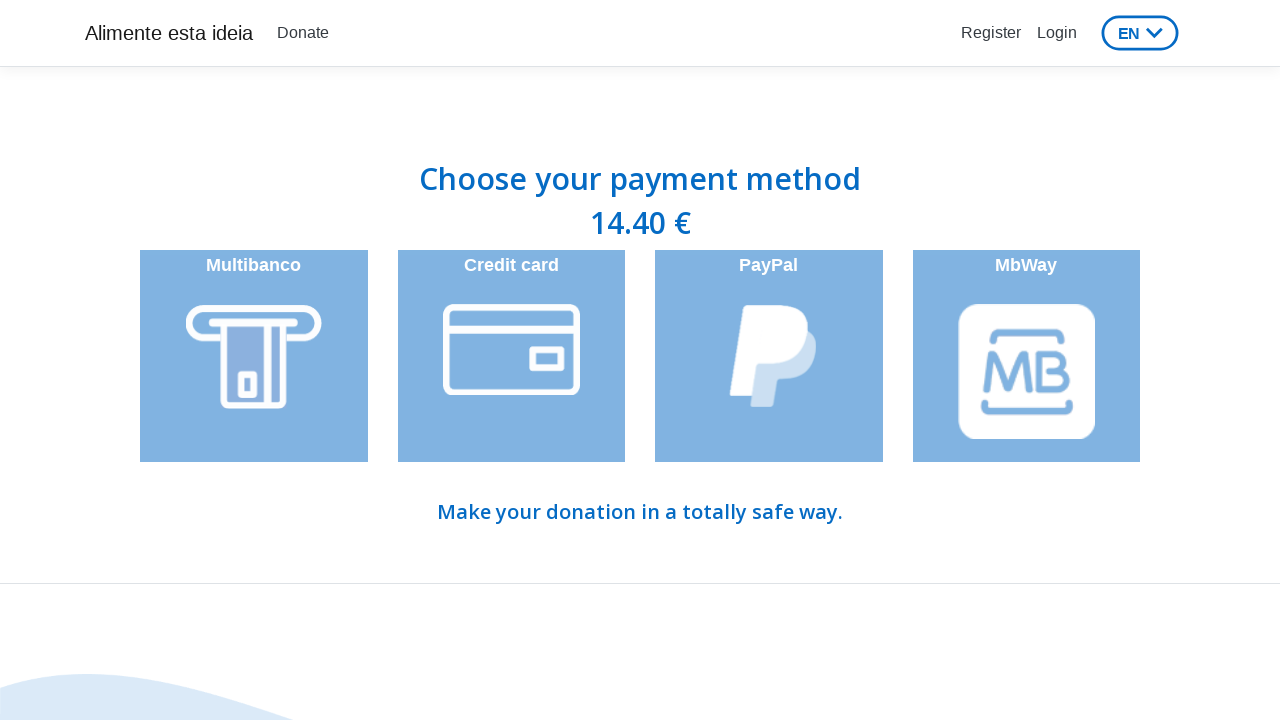

Clicked MBWay payment option at (1026, 356) on #pagamentombway
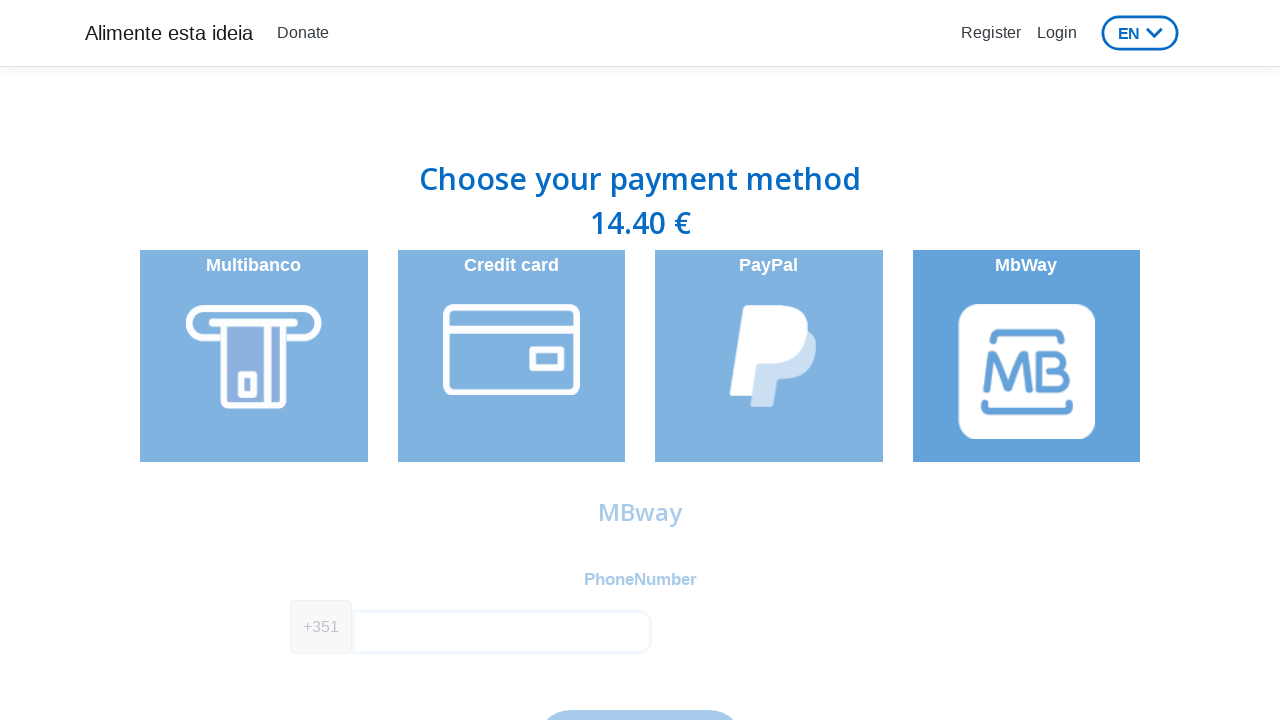

Clicked Phone Number field at (502, 632) on [aria-label='Phone Number']
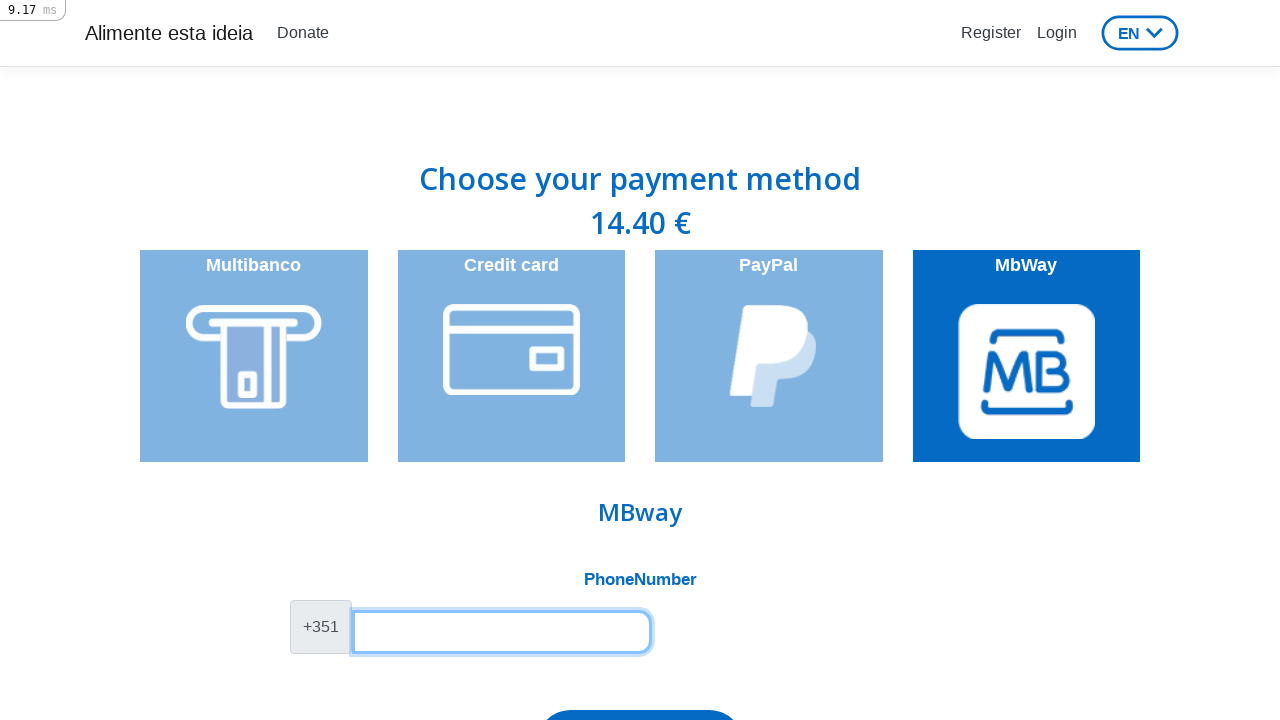

Filled phone number with '911234567' on [aria-label='Phone Number']
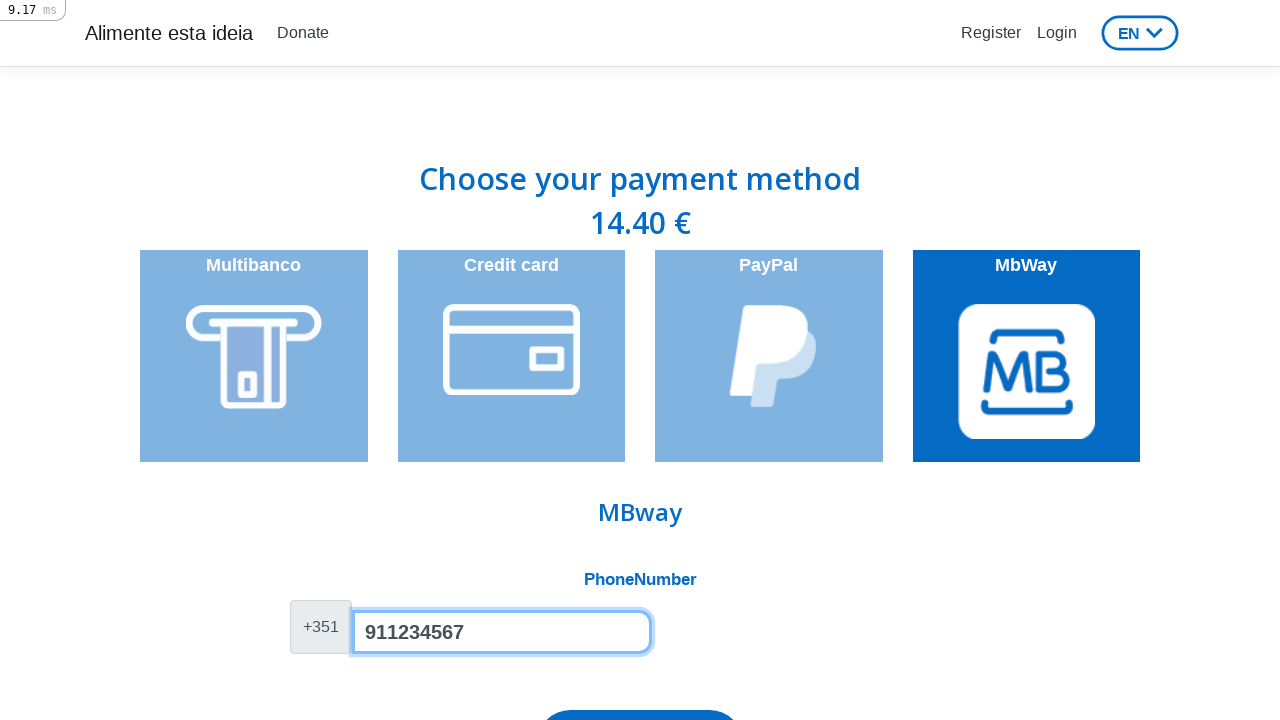

Clicked MBWay submit button at (640, 687) on span:has-text('MBway') >> nth=2
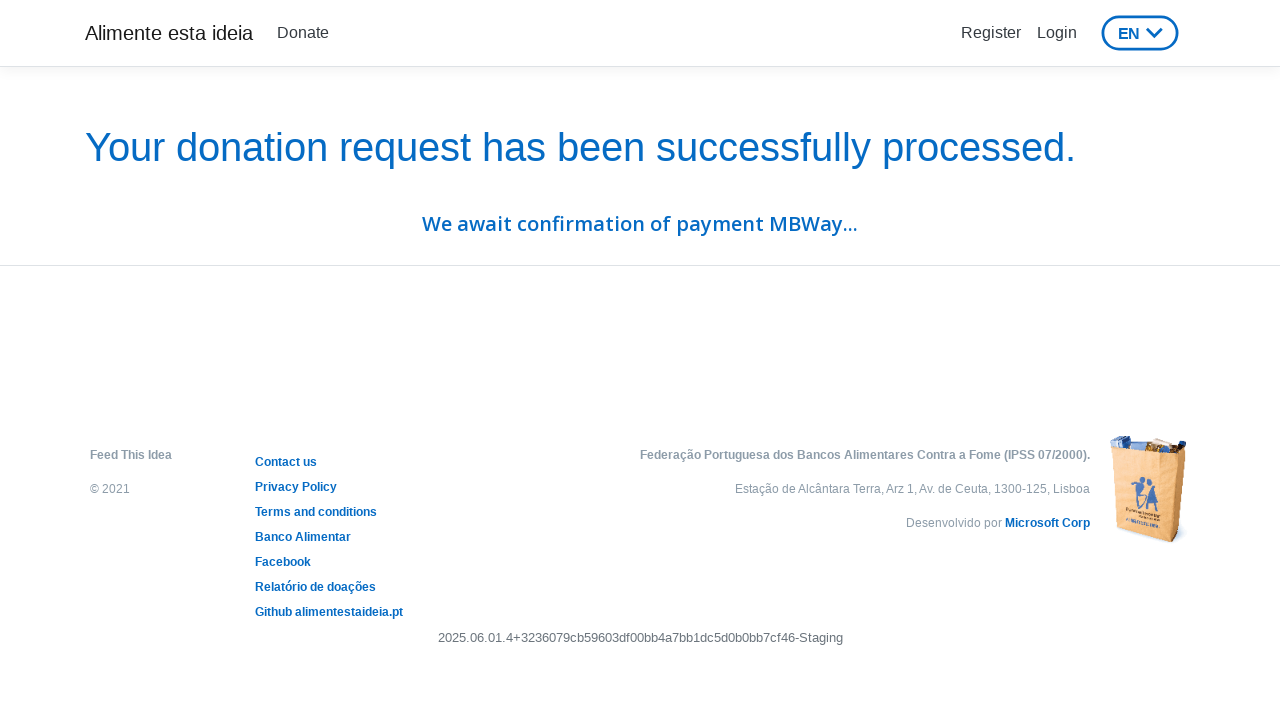

MBWay payment page loaded successfully
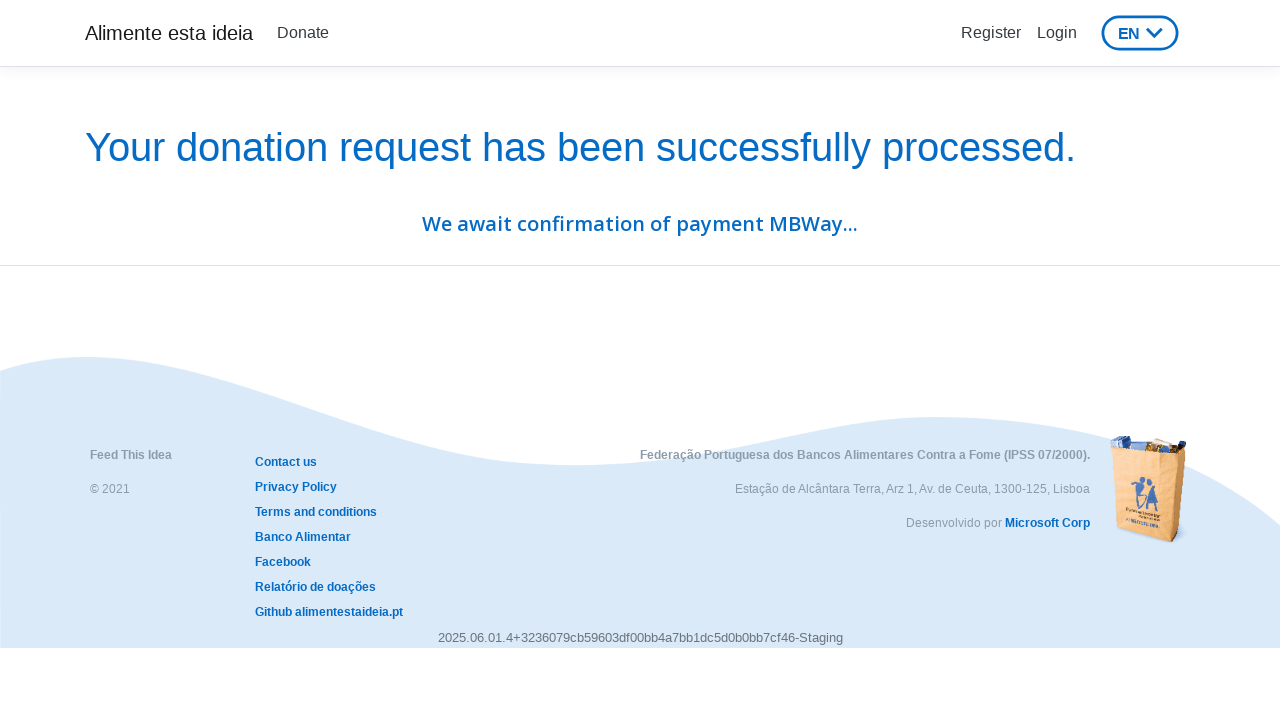

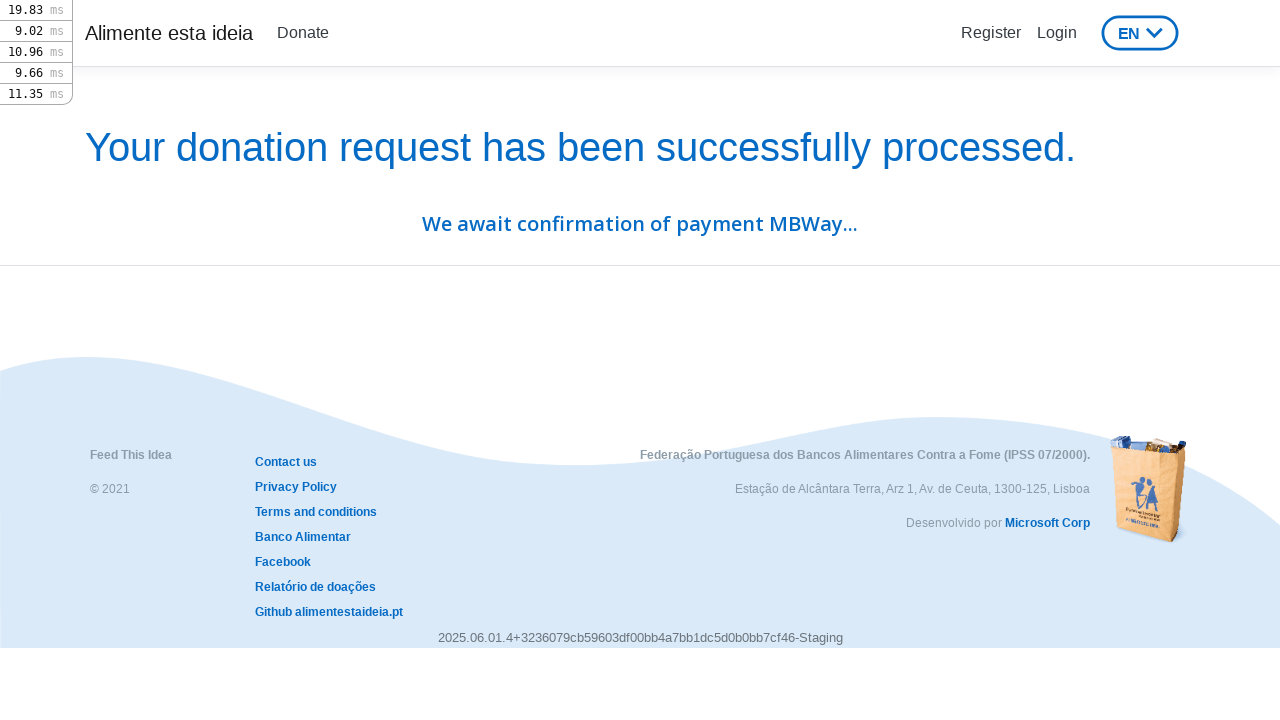